Tests the Text Box form on DemoQA by filling out input fields (full name, email, current address, permanent address) with generated data and submitting the form to verify the submitted values are displayed correctly.

Starting URL: https://demoqa.com

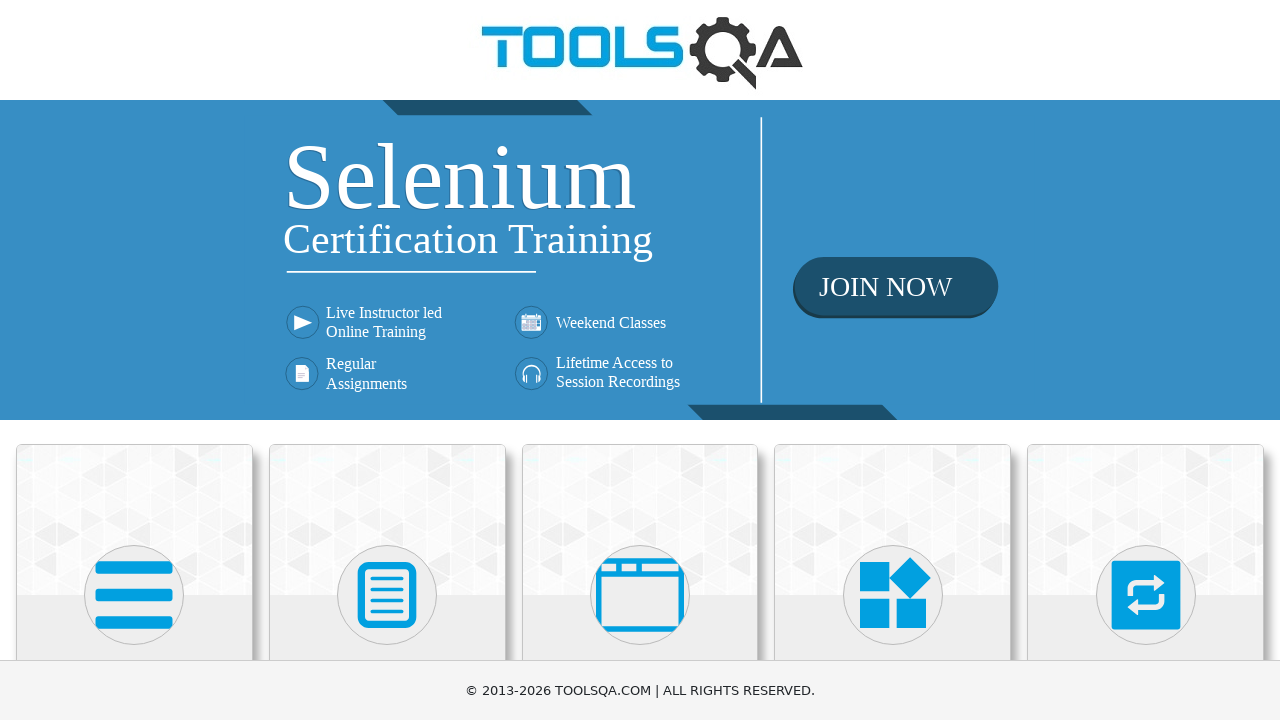

Clicked on Elements menu at (134, 360) on text=Elements
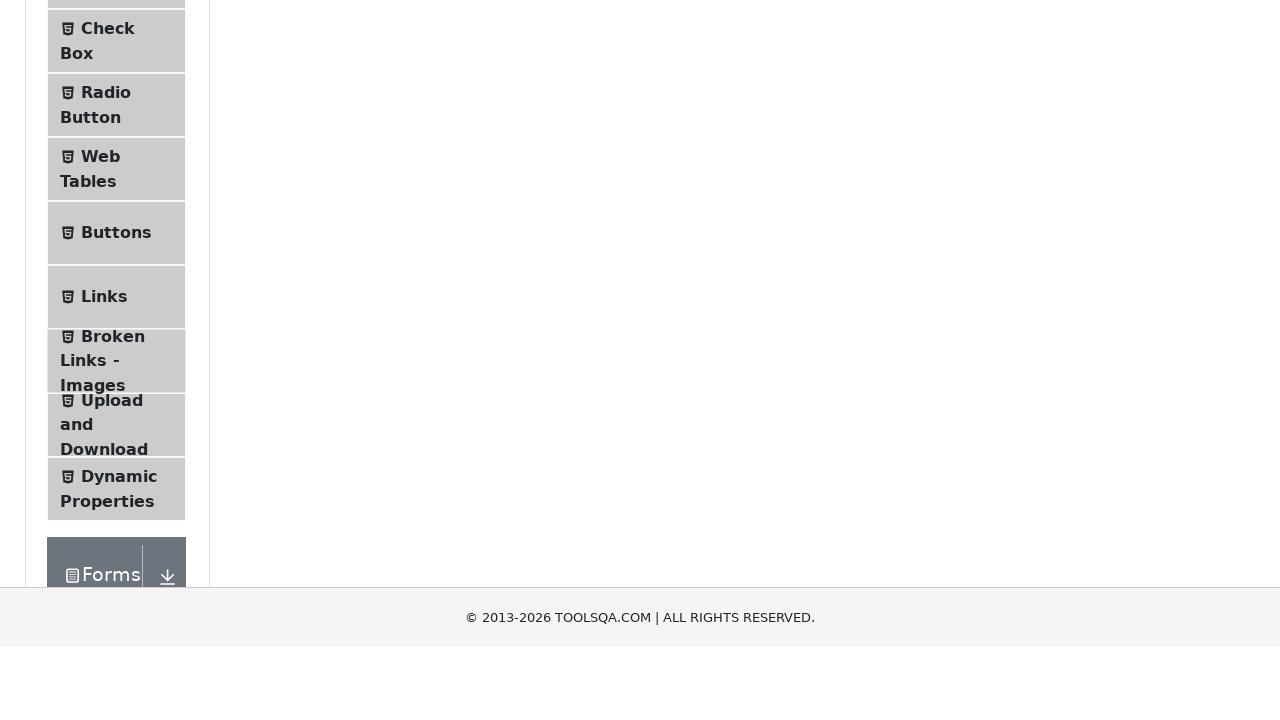

Clicked on Text Box menu at (119, 261) on text=Text Box
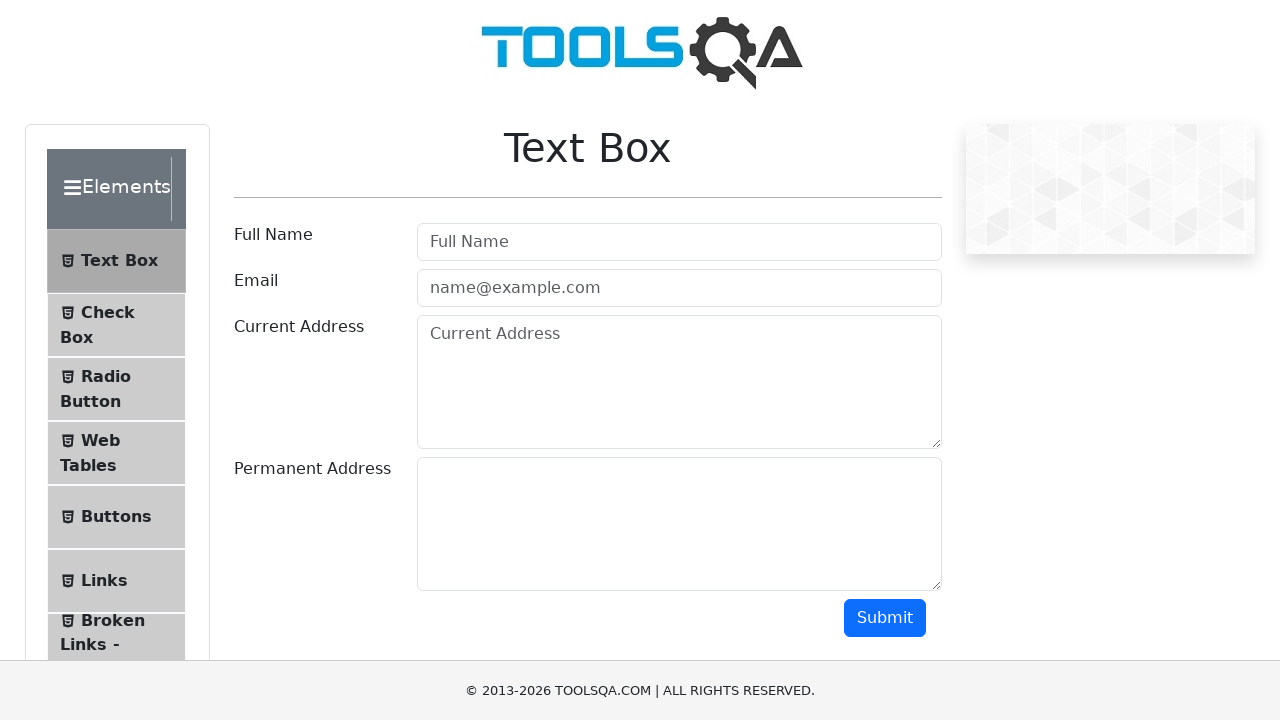

Filled full name field with 'Robert Thompson' on #userName
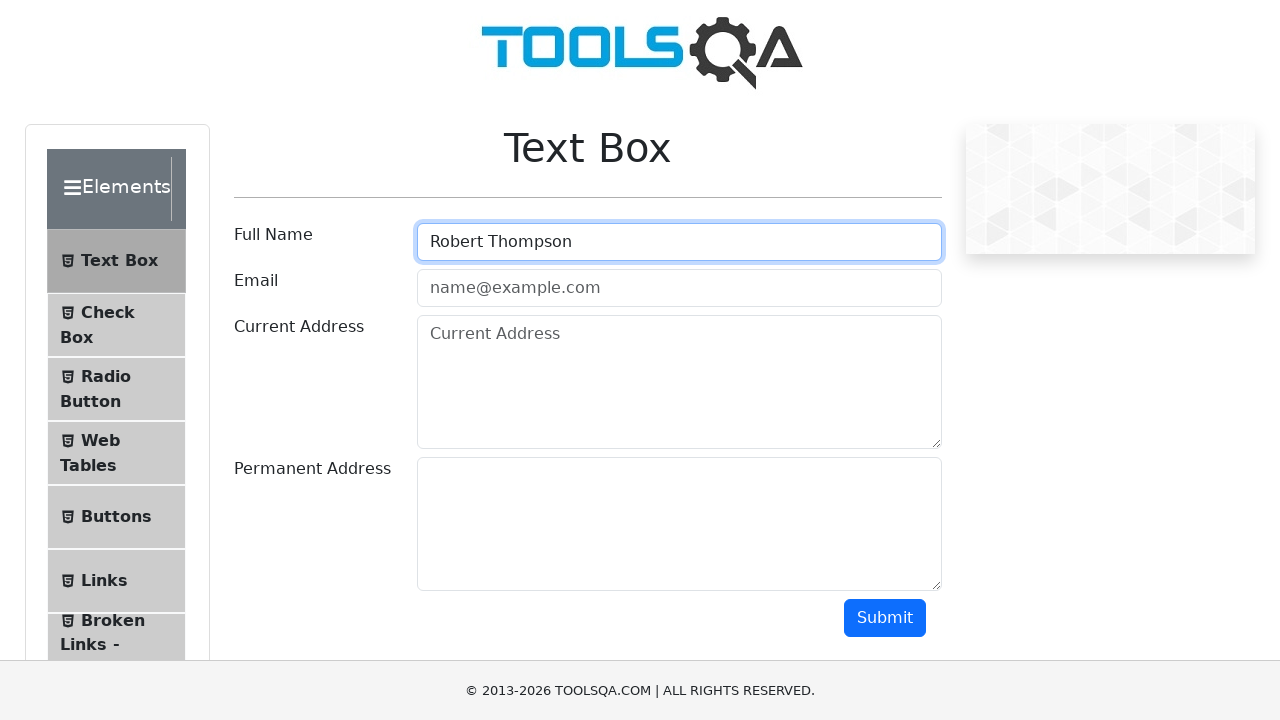

Filled email field with 'robert.thompson@testmail.com' on #userEmail
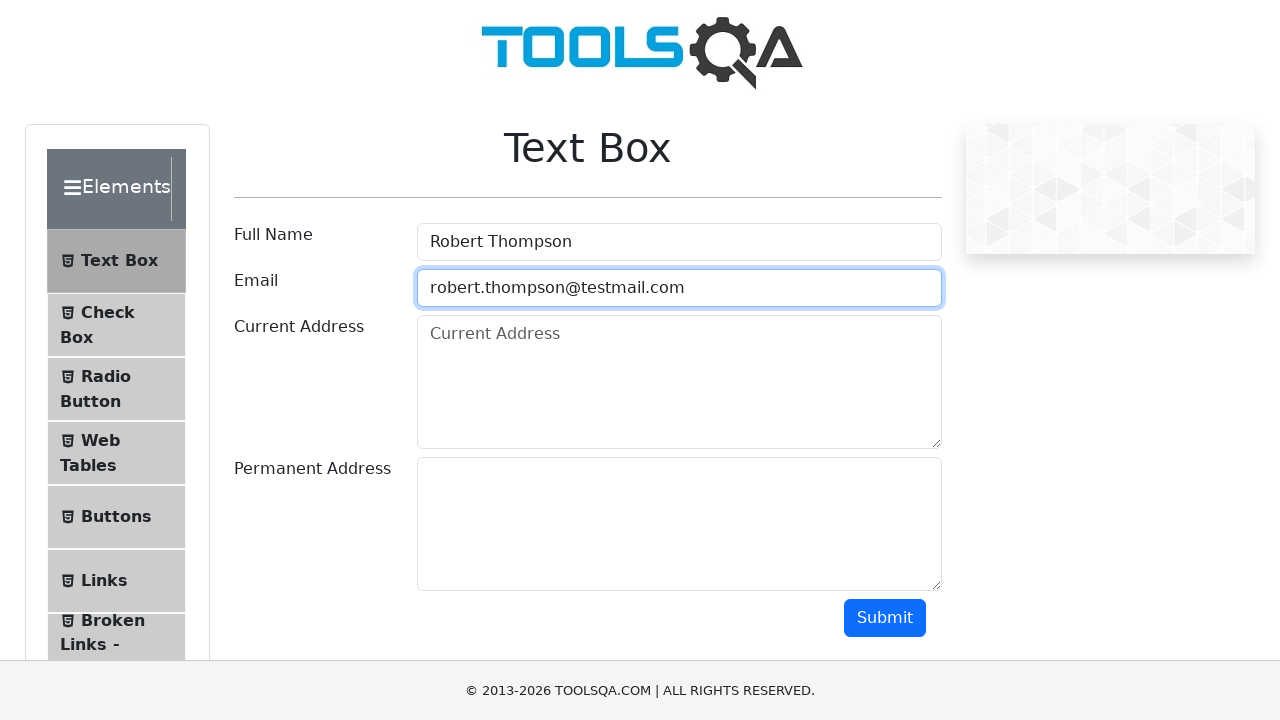

Filled current address field with '456 Oak Avenue, Springfield, IL 62701' on #currentAddress
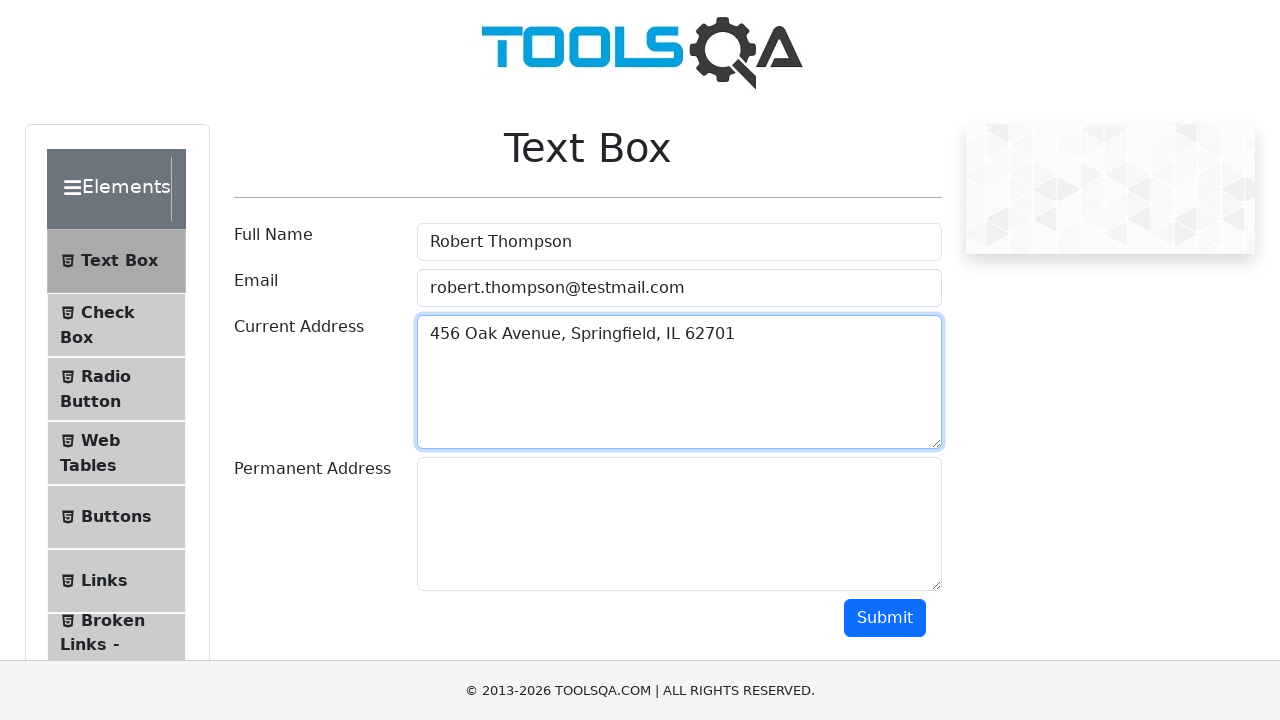

Filled permanent address field with '789 Pine Street, Chicago, IL 60601' on #permanentAddress
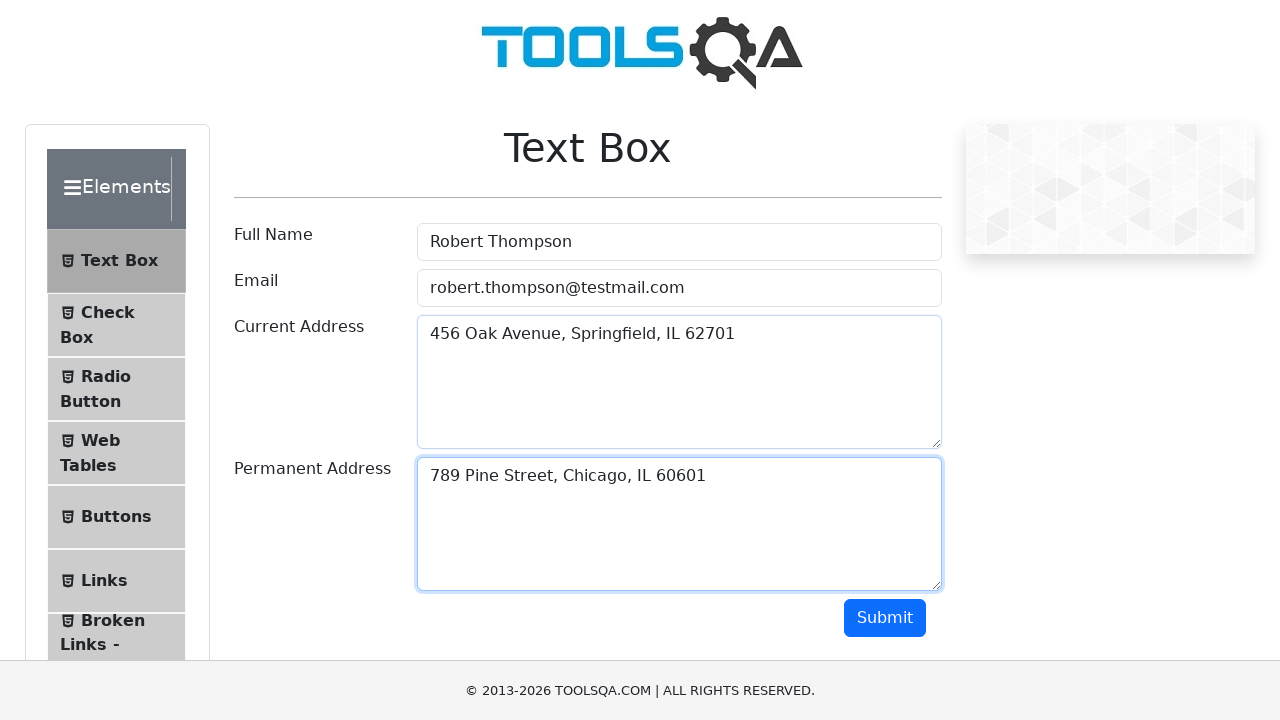

Clicked Submit button to submit the form at (885, 618) on #submit
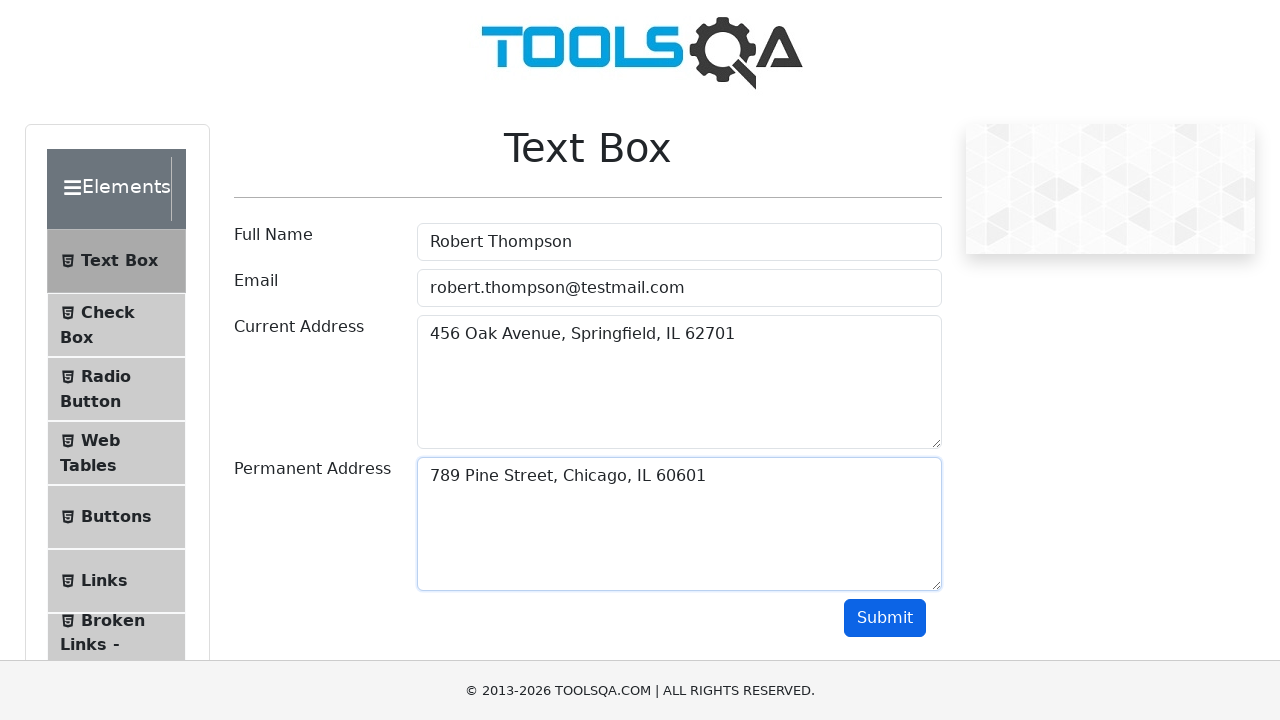

Verified that submitted data output section appeared
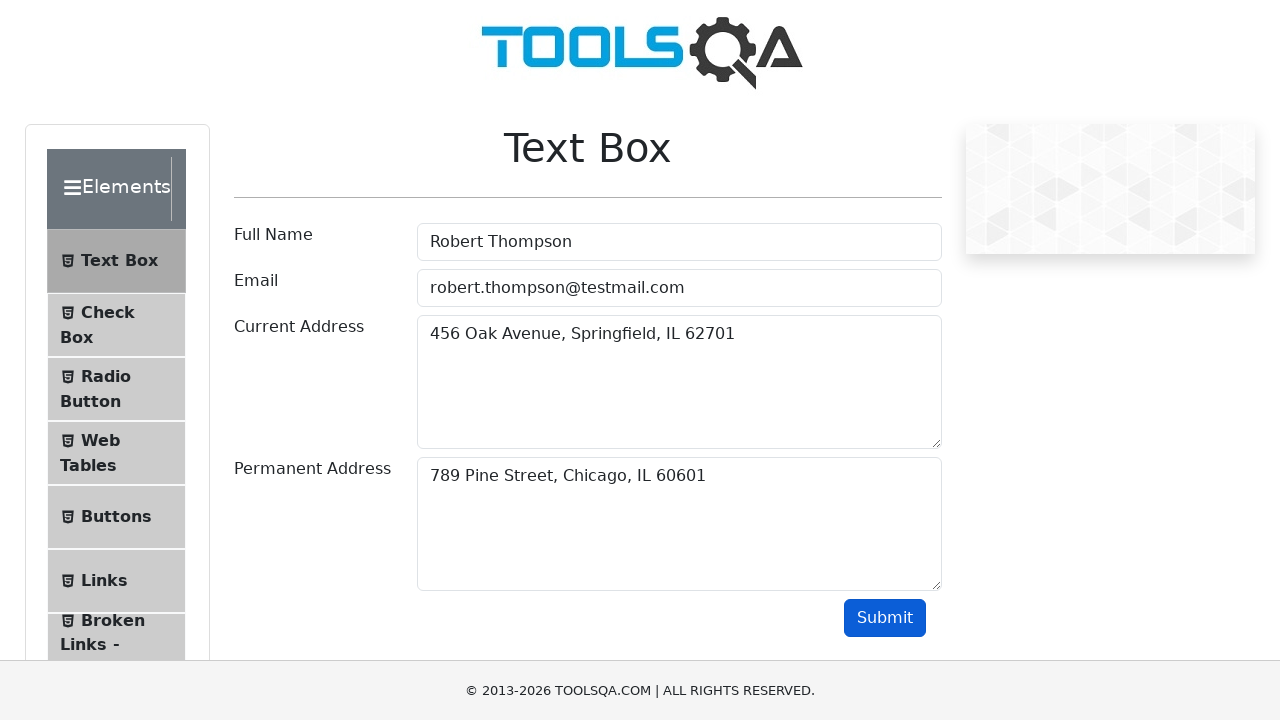

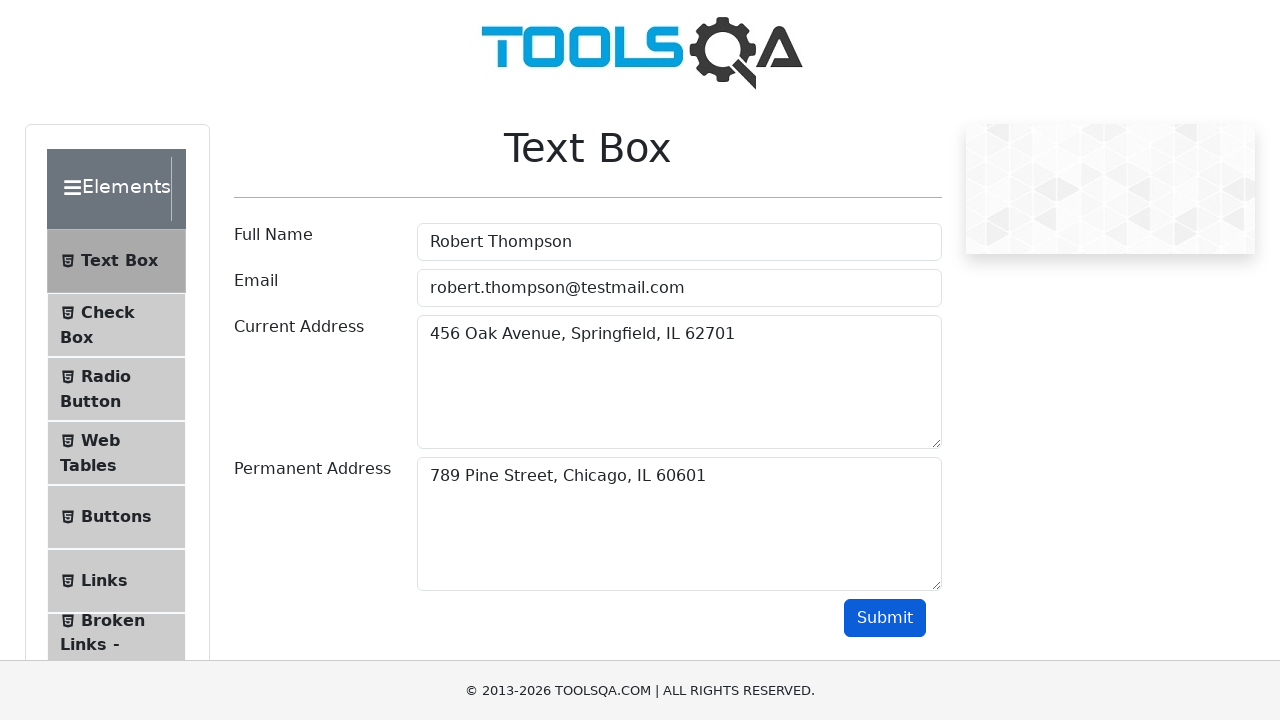